Clicks on a rendered element on a synchronization example page

Starting URL: https://atidcollege.co.il/Xamples/ex_synchronization.html

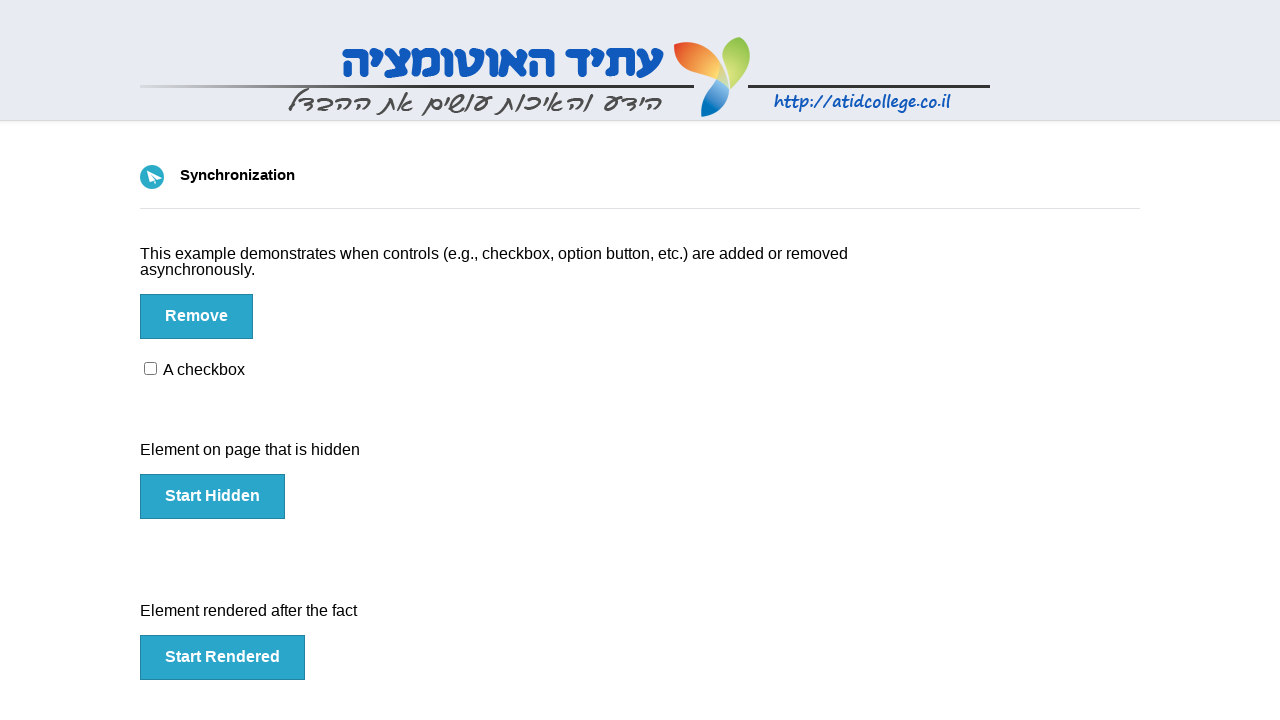

Clicked on the rendered element with id 'rendered' on the synchronization example page at (222, 658) on #rendered
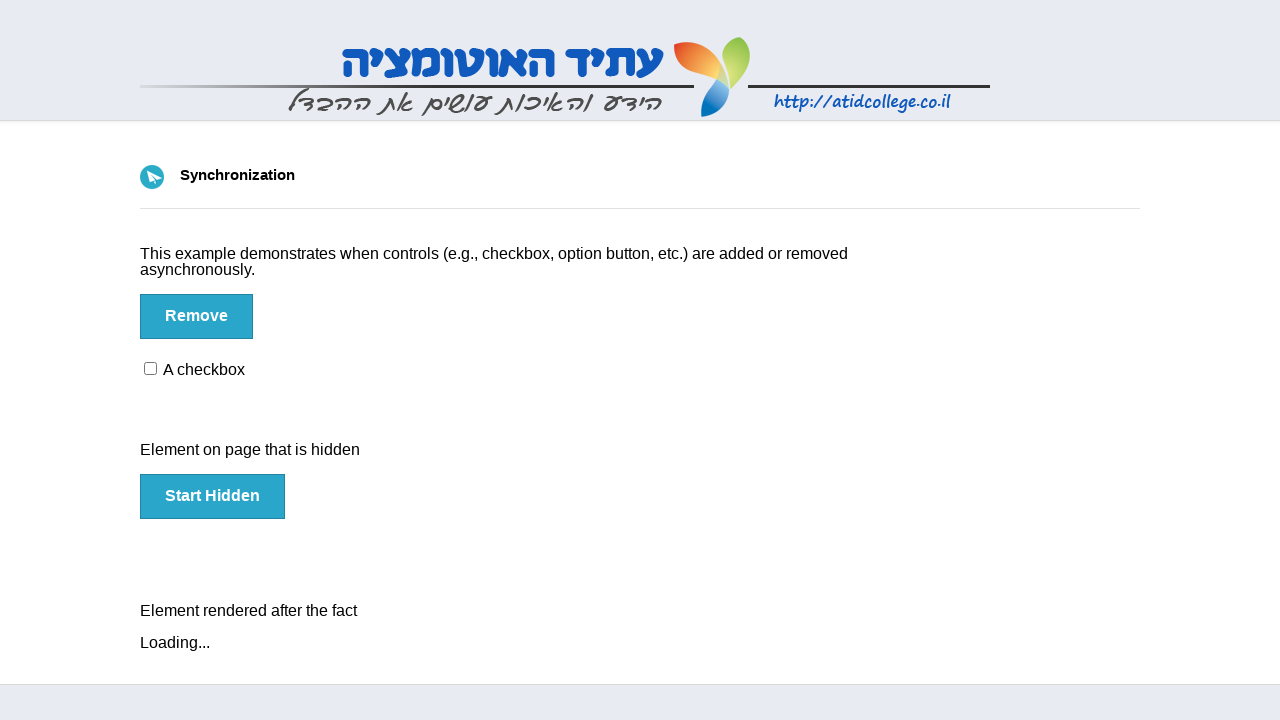

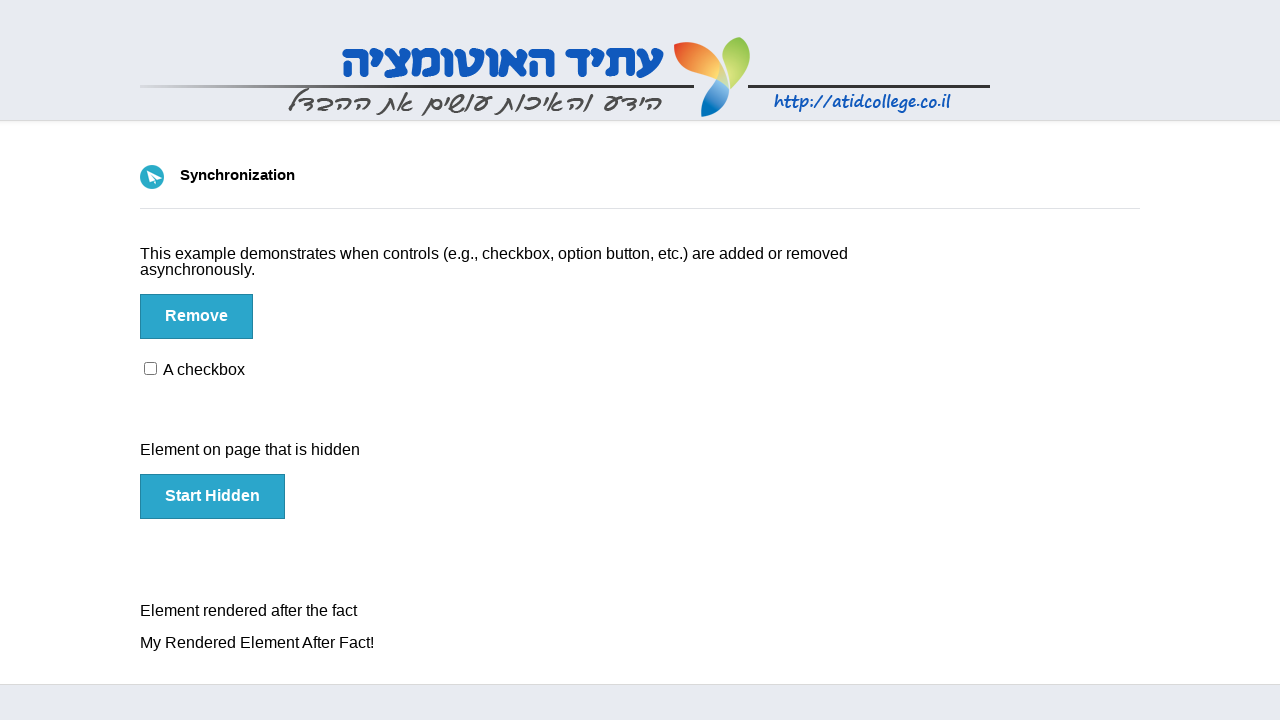